Tests form submission with dropdown selection by selecting Python from a language dropdown and submitting the form

Starting URL: https://www.qa-practice.com/elements/select/single_select

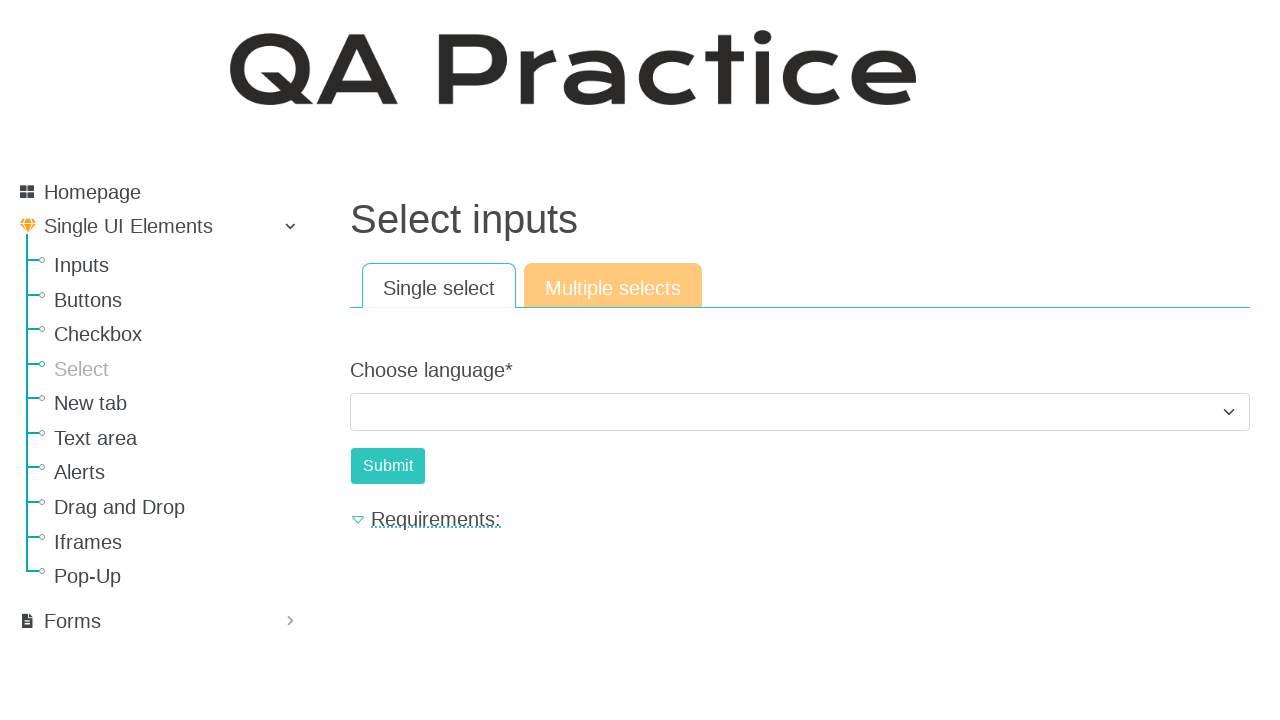

Selected Python from language dropdown on select[name='choose_language']
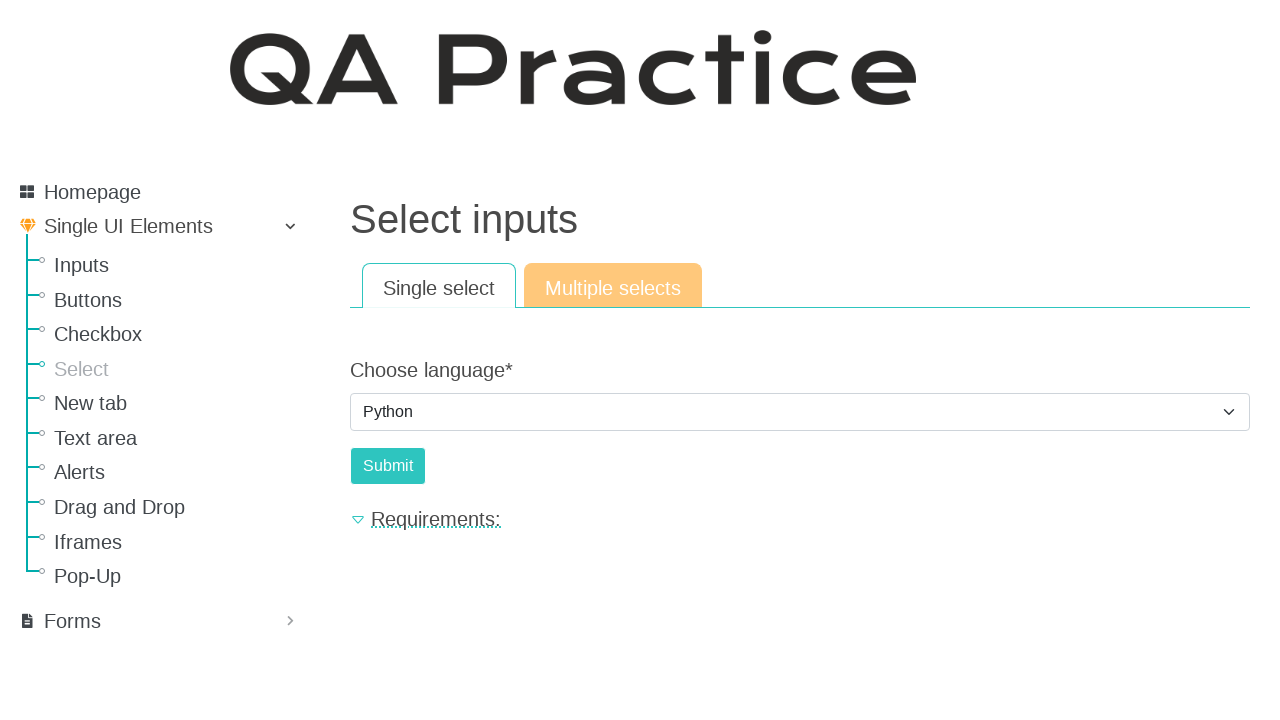

Clicked submit button at (388, 466) on #submit-id-submit
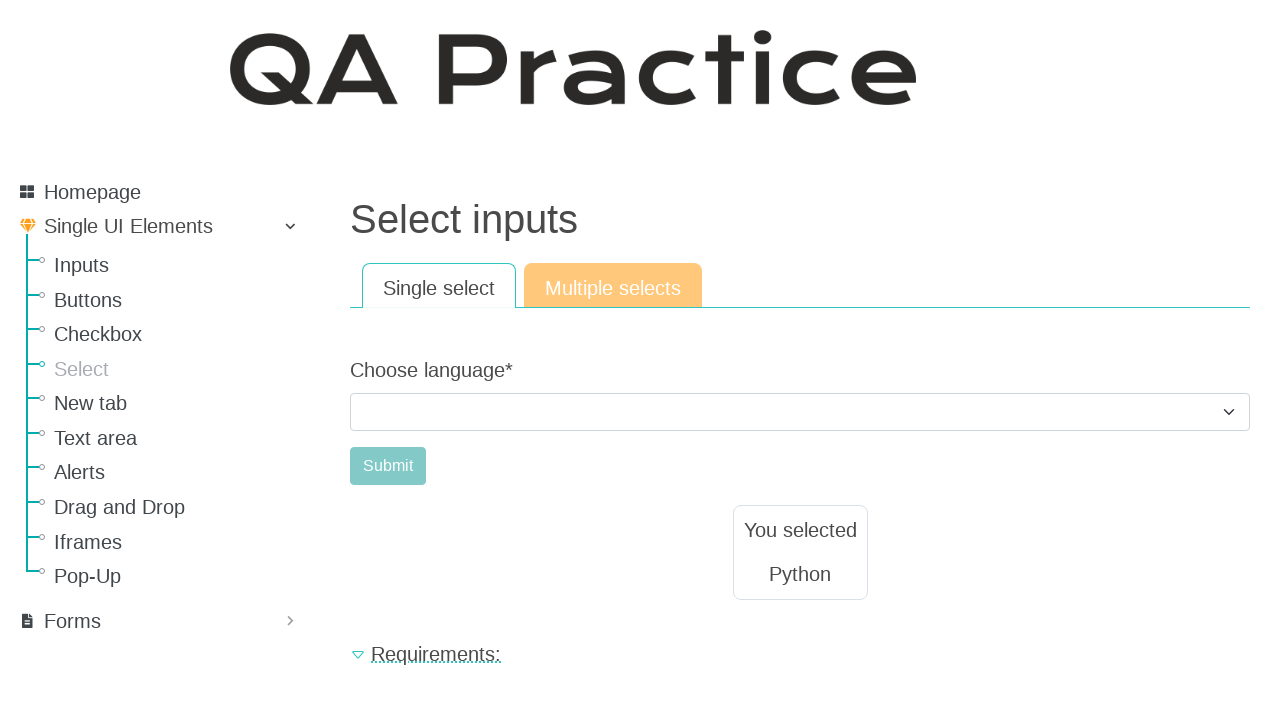

Form submission result appeared
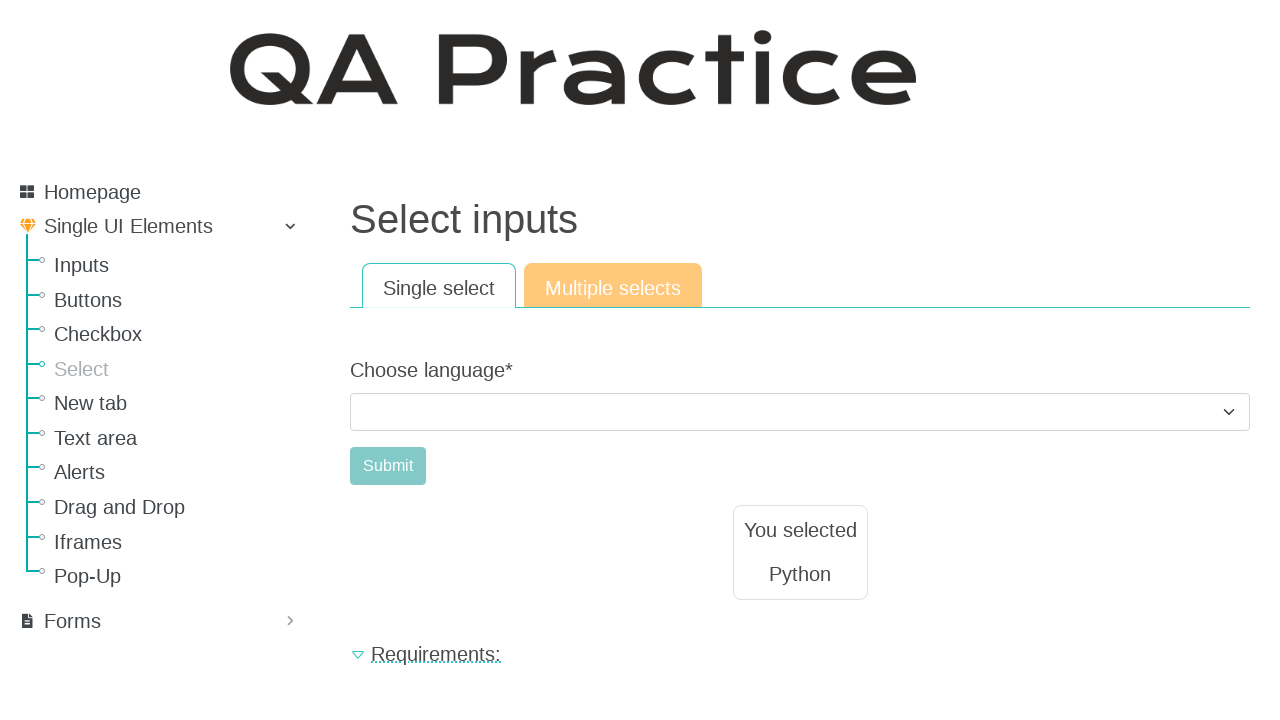

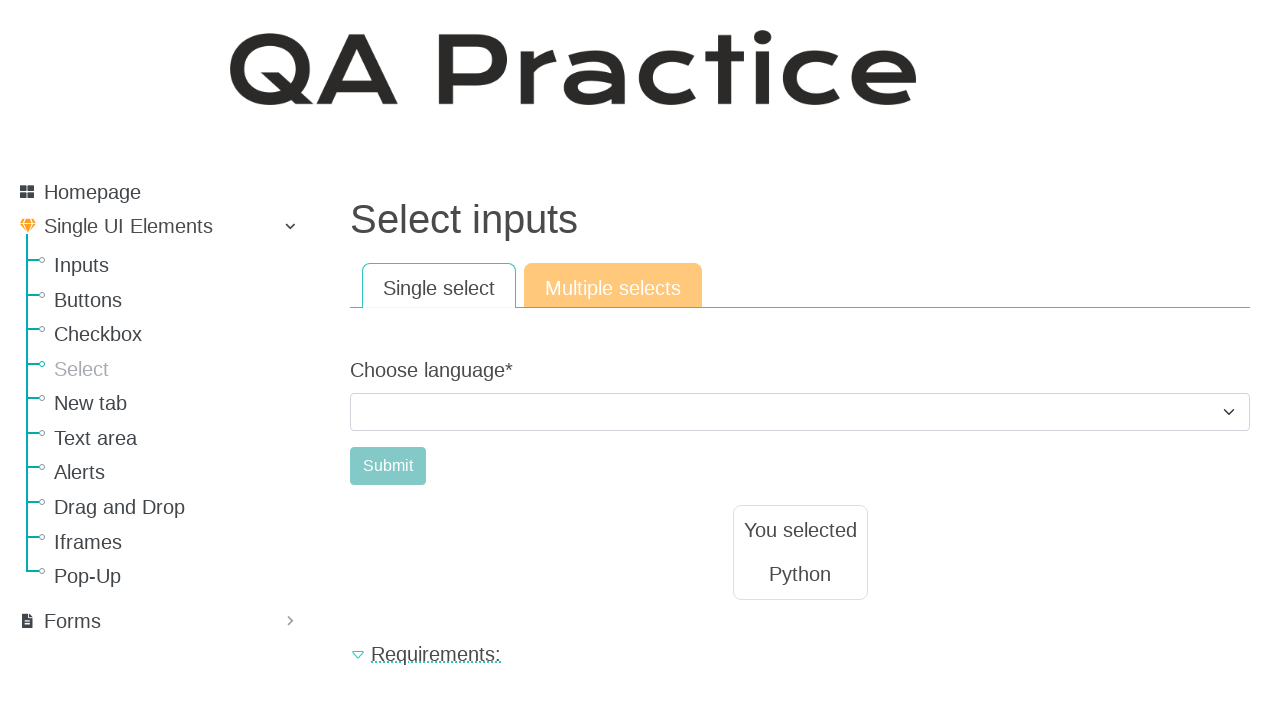